Navigates to the-internet homepage, verifies the welcome heading is visible, clicks on the Typos link, and verifies the Typos page heading is displayed.

Starting URL: https://the-internet.herokuapp.com/

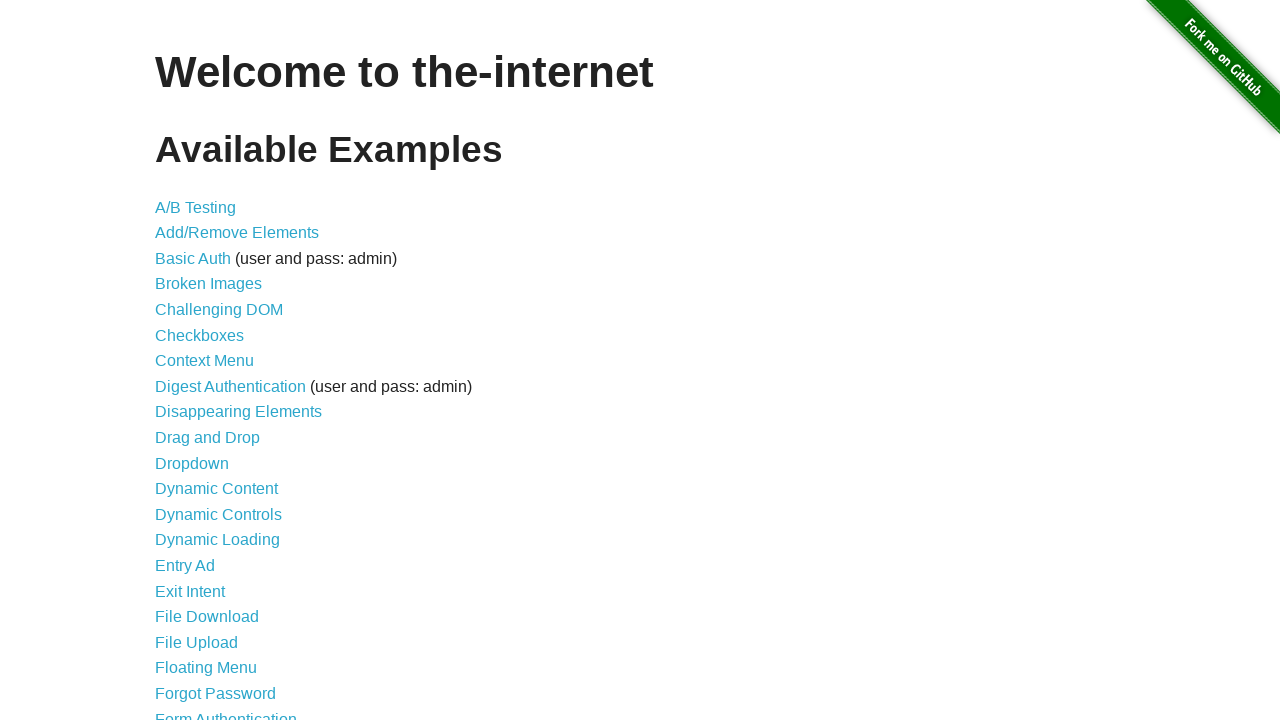

Navigated to the-internet homepage
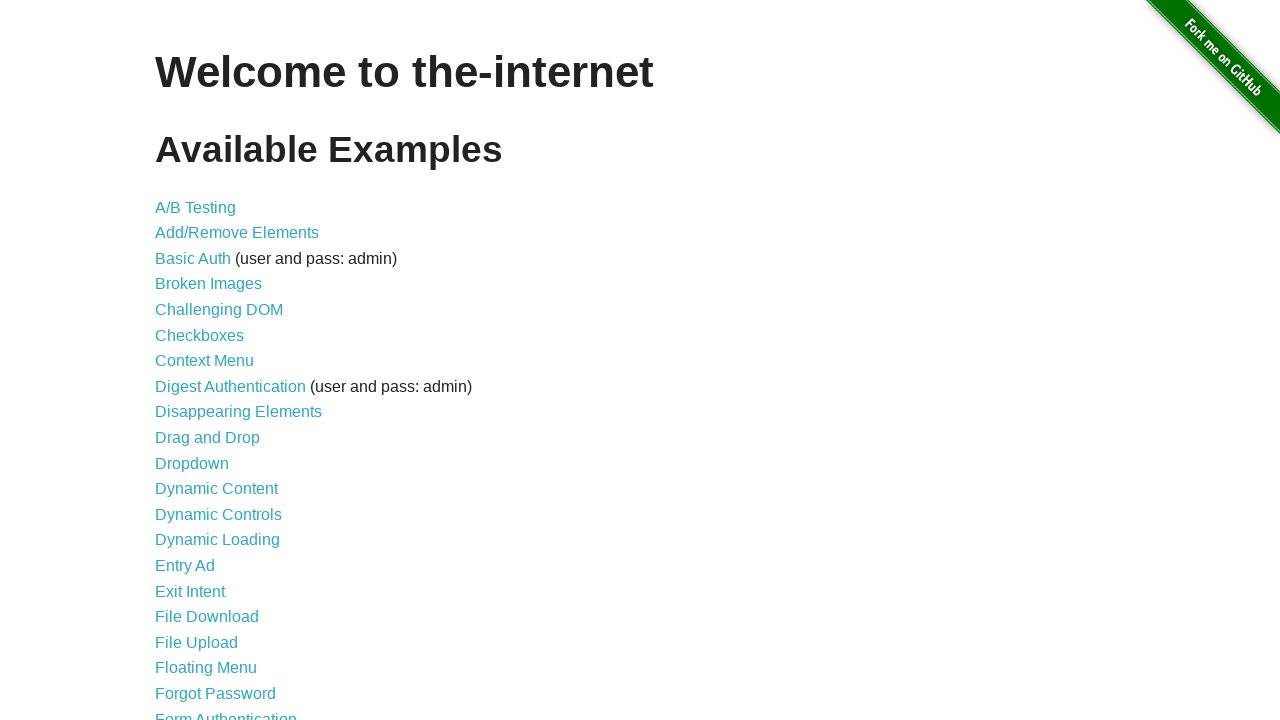

Verified welcome heading is visible
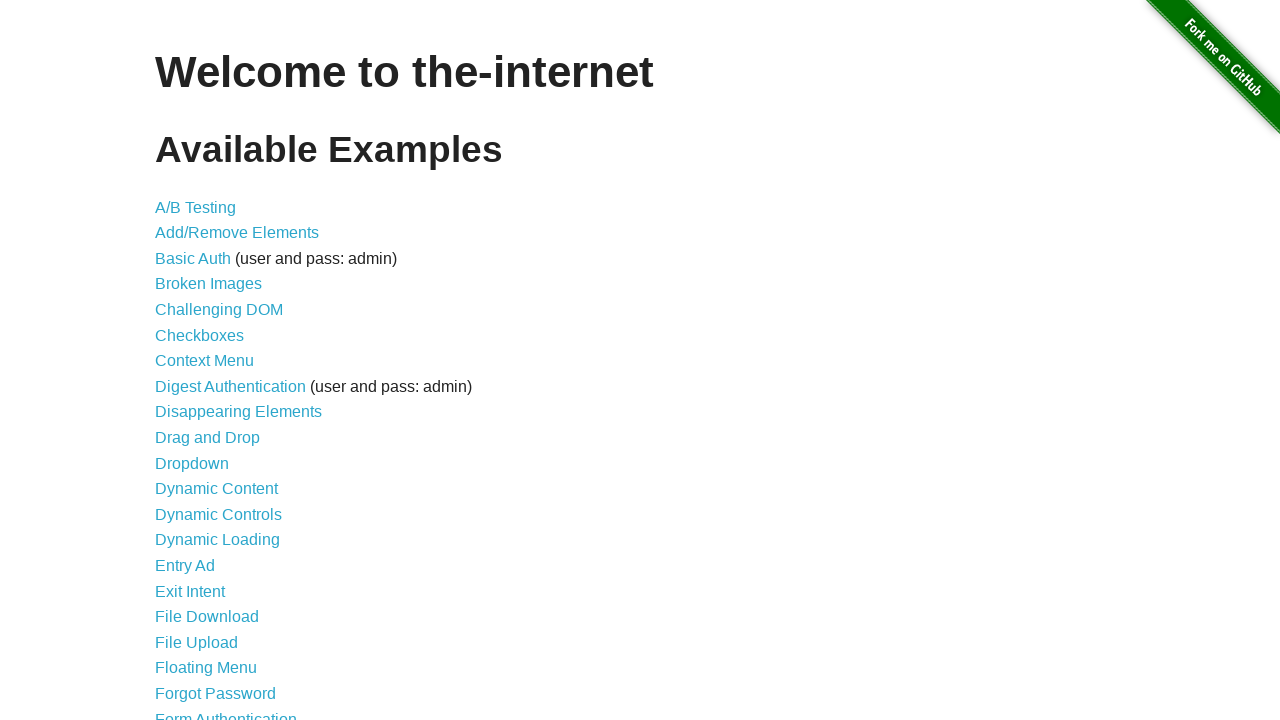

Clicked on the Typos link at (176, 625) on a:has-text('Typos')
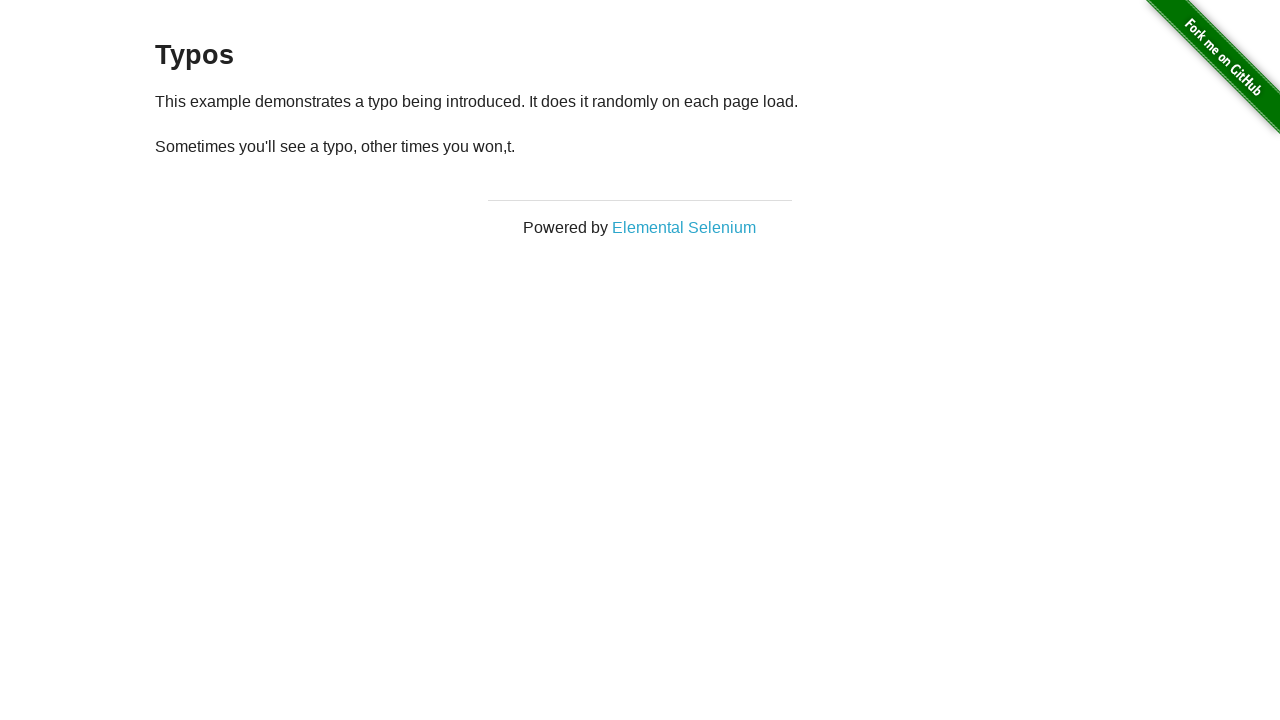

Verified Typos page heading is displayed
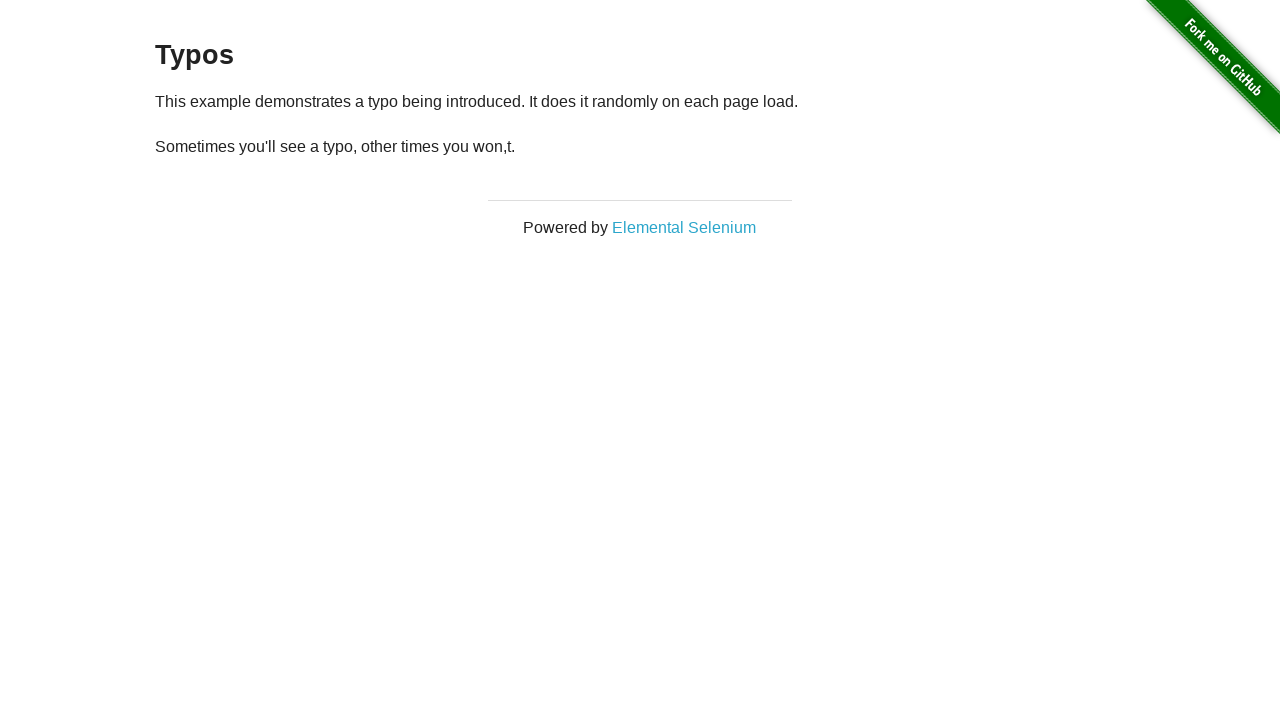

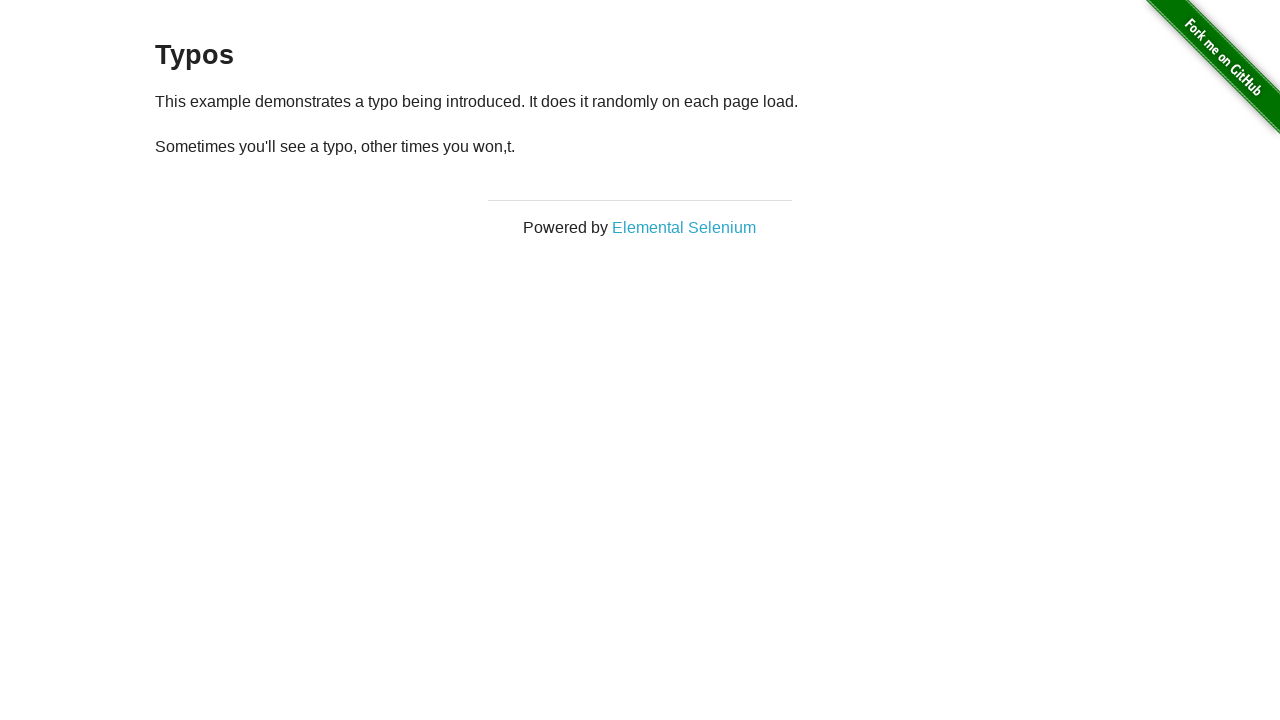